Verifies elements are displayed on the page and performs a search by filling the search field with "macbook"

Starting URL: https://naveenautomationlabs.com/opencart/index.php?route=account/login

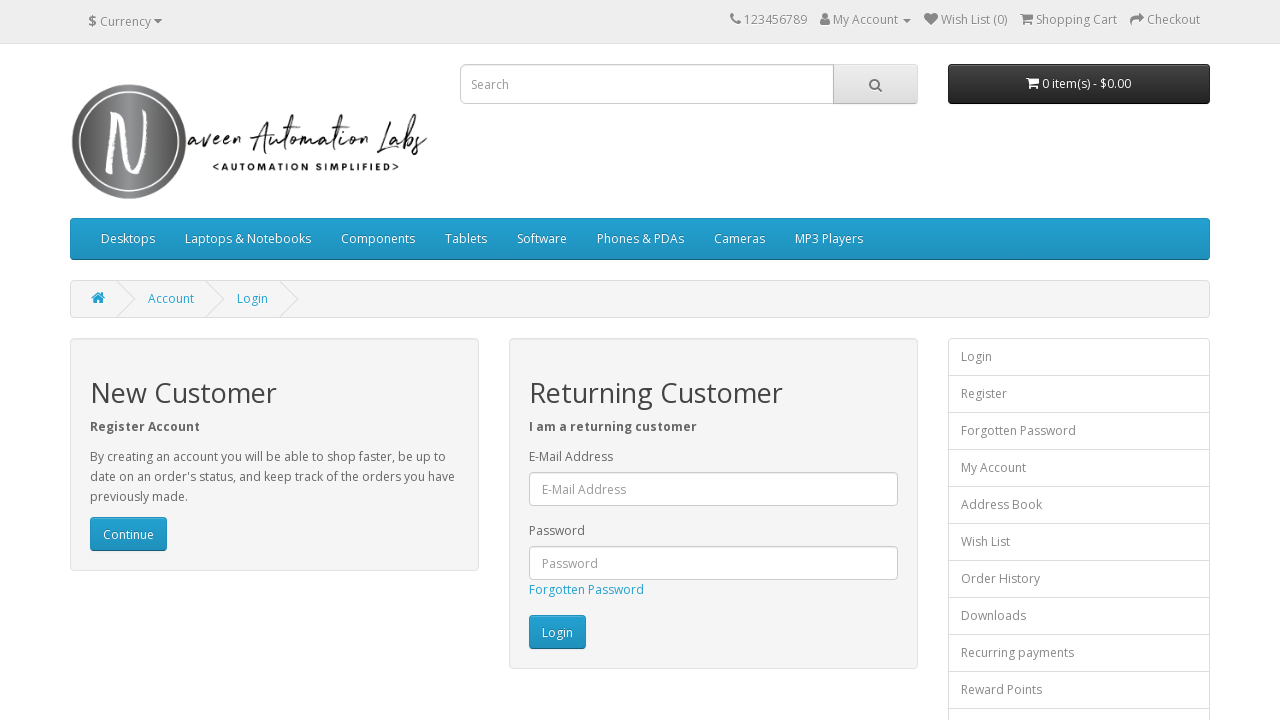

Verified logo image is visible on the page
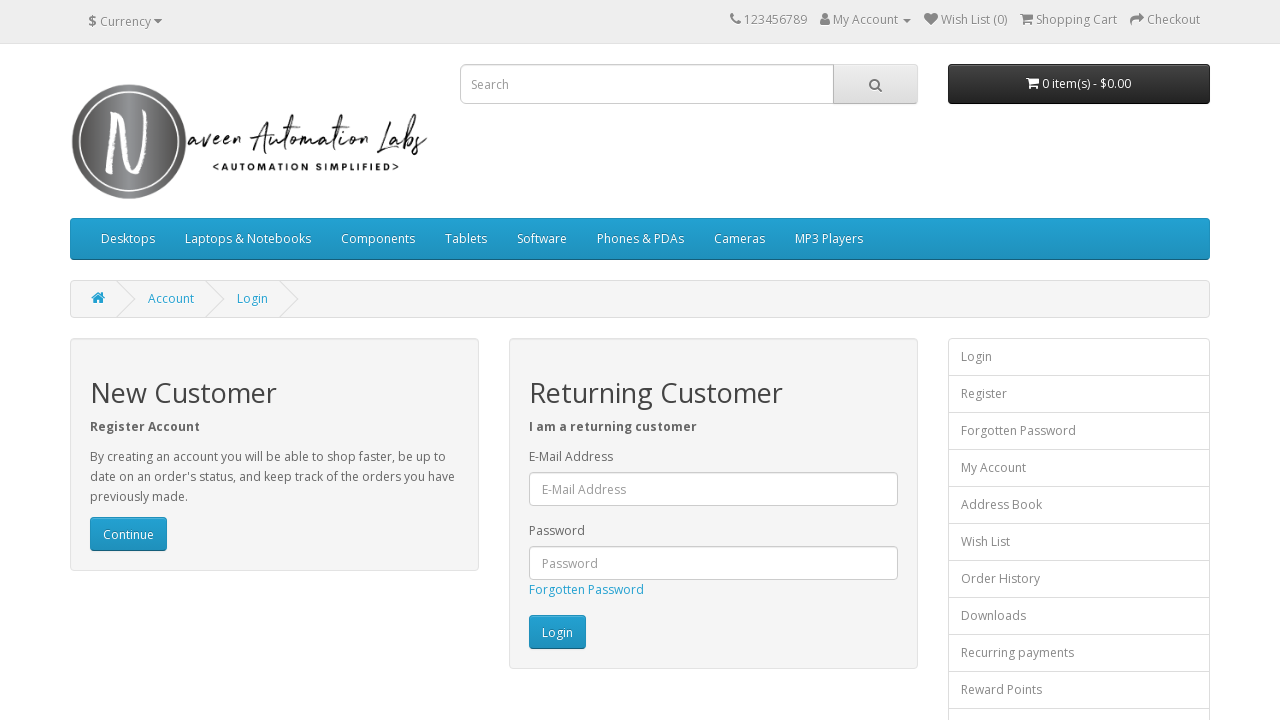

Verified search field is visible on the page
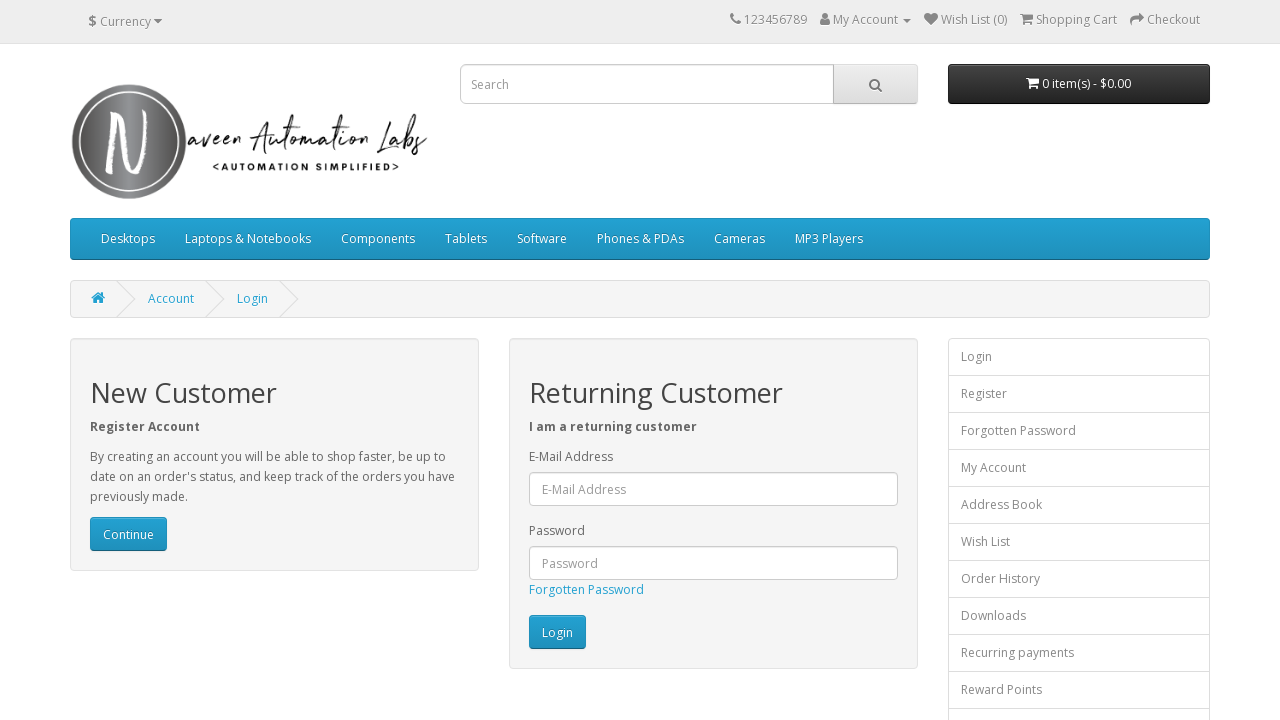

Filled search field with 'macbook' on input[name='search']
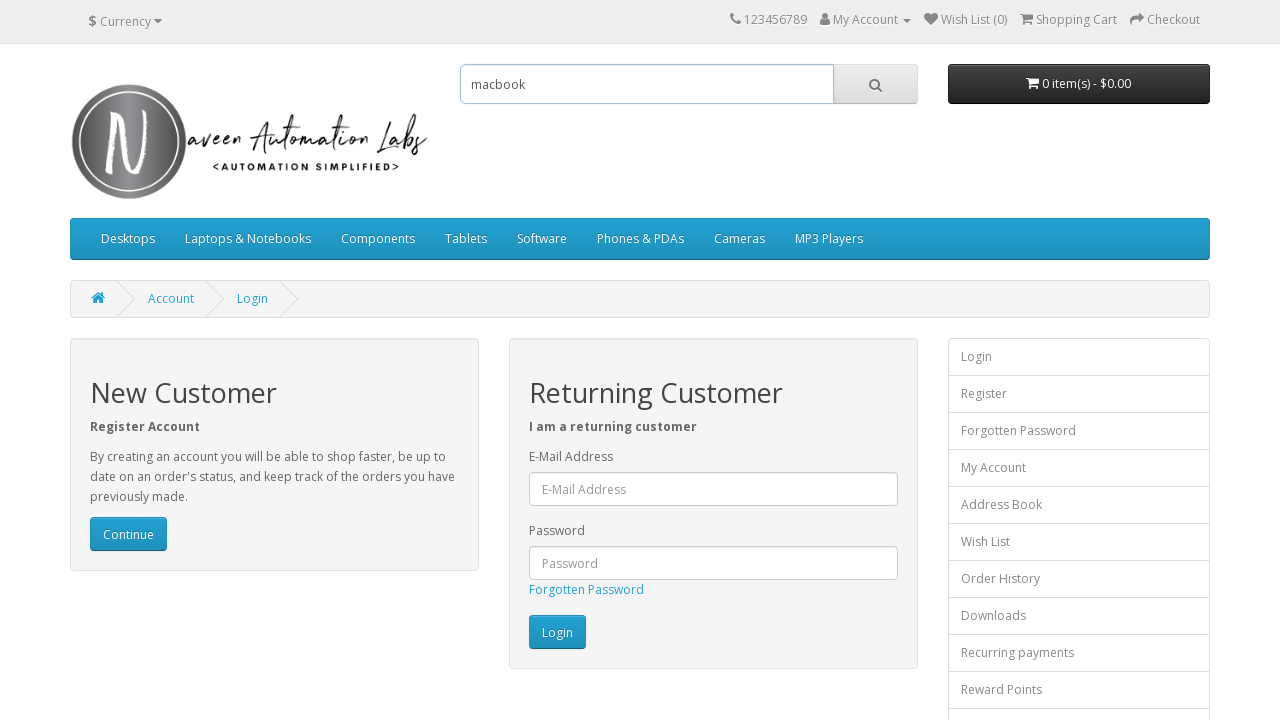

Clicked on search field to initiate search at (647, 84) on input[name='search']
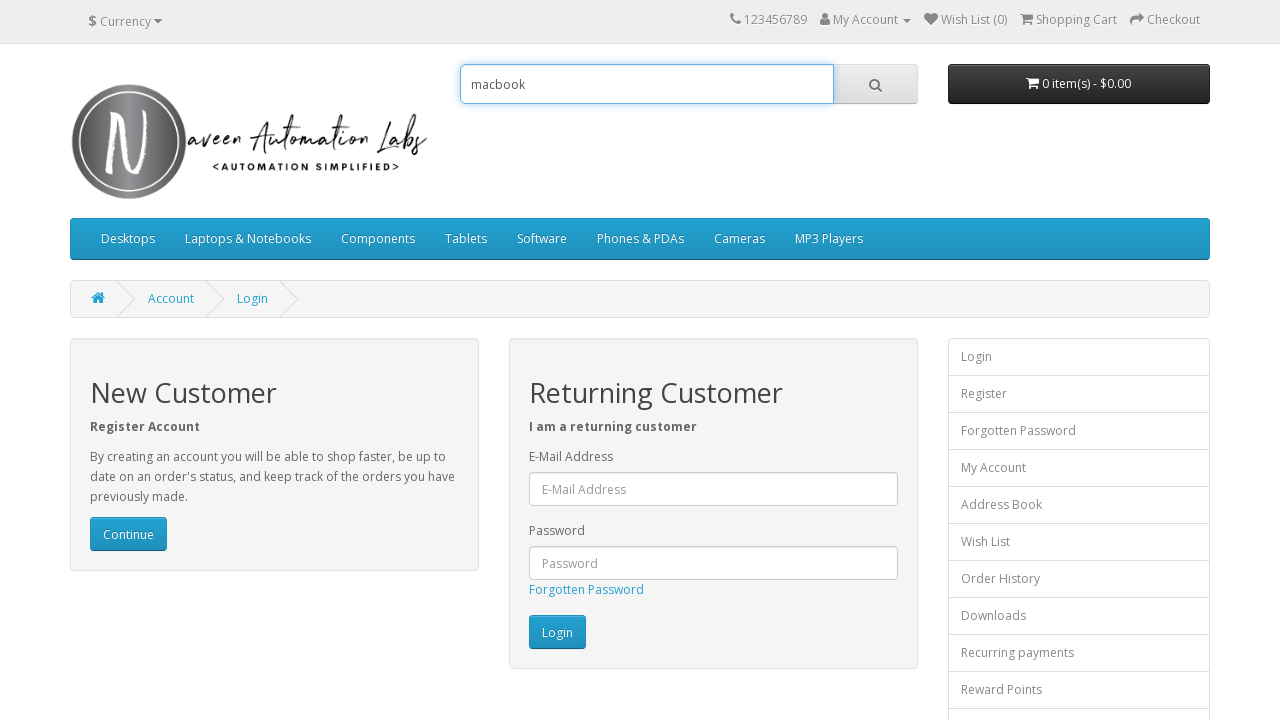

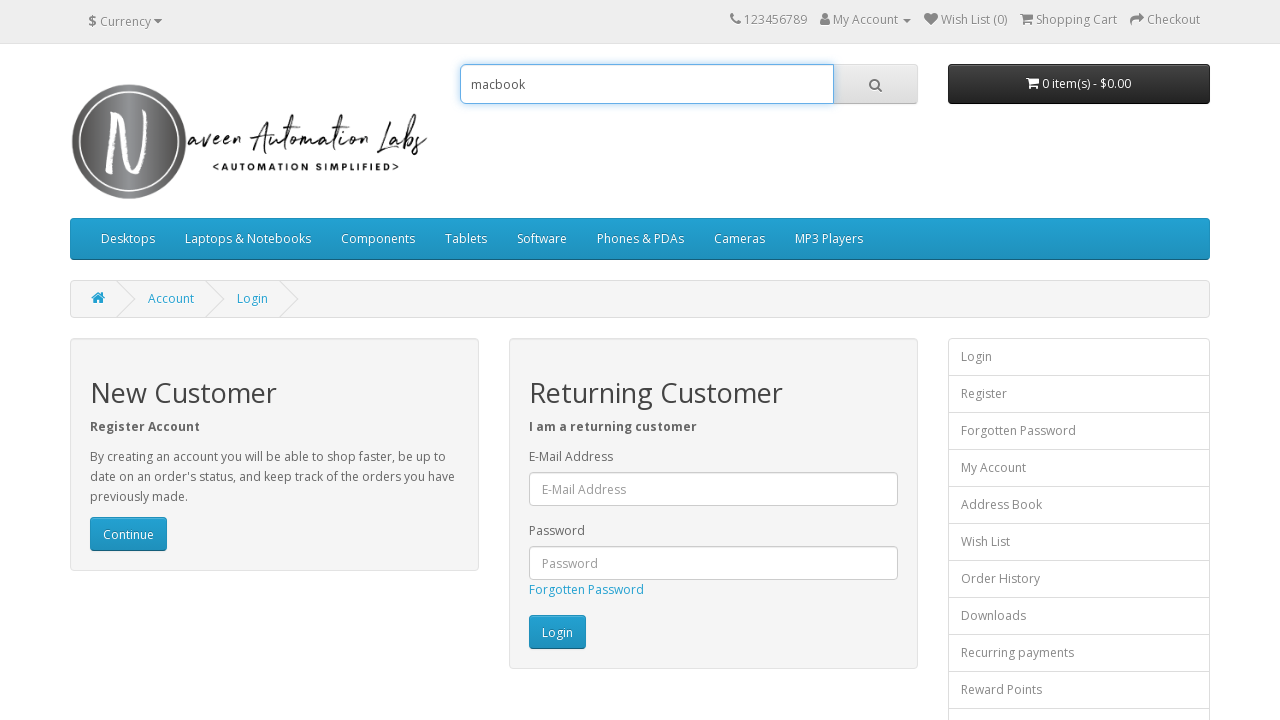